Tests the cancel/dismiss functionality of a browser alert by clicking the cancel tab, triggering an alert, and dismissing it

Starting URL: https://demo.automationtesting.in/Alerts.html

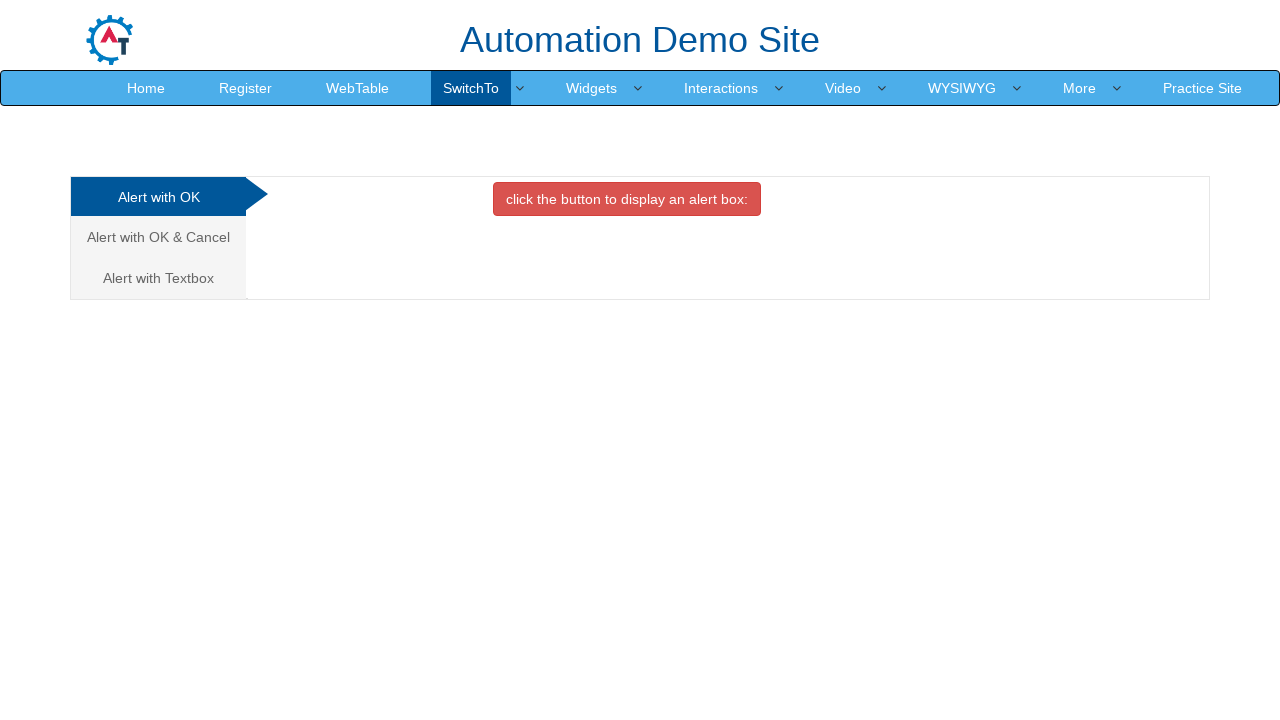

Clicked on the Cancel tab at (158, 237) on a[href='#CancelTab']
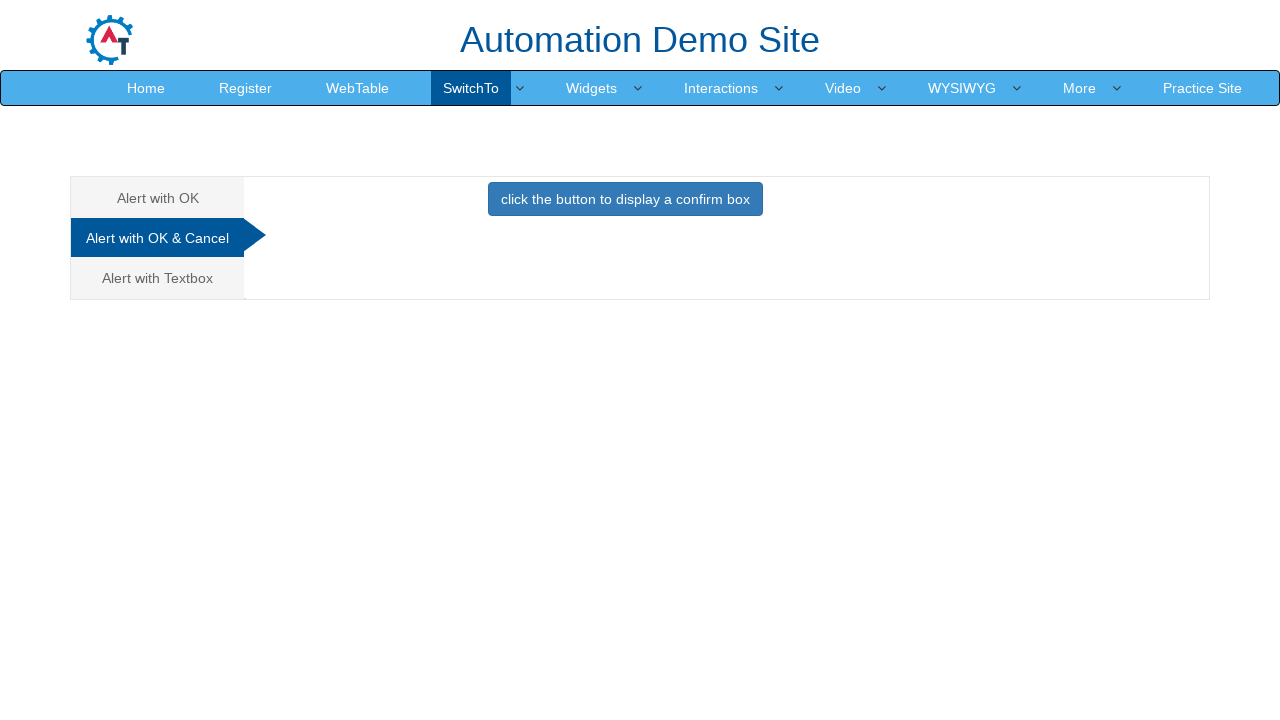

Clicked the button to trigger the alert at (625, 199) on button.btn.btn-primary
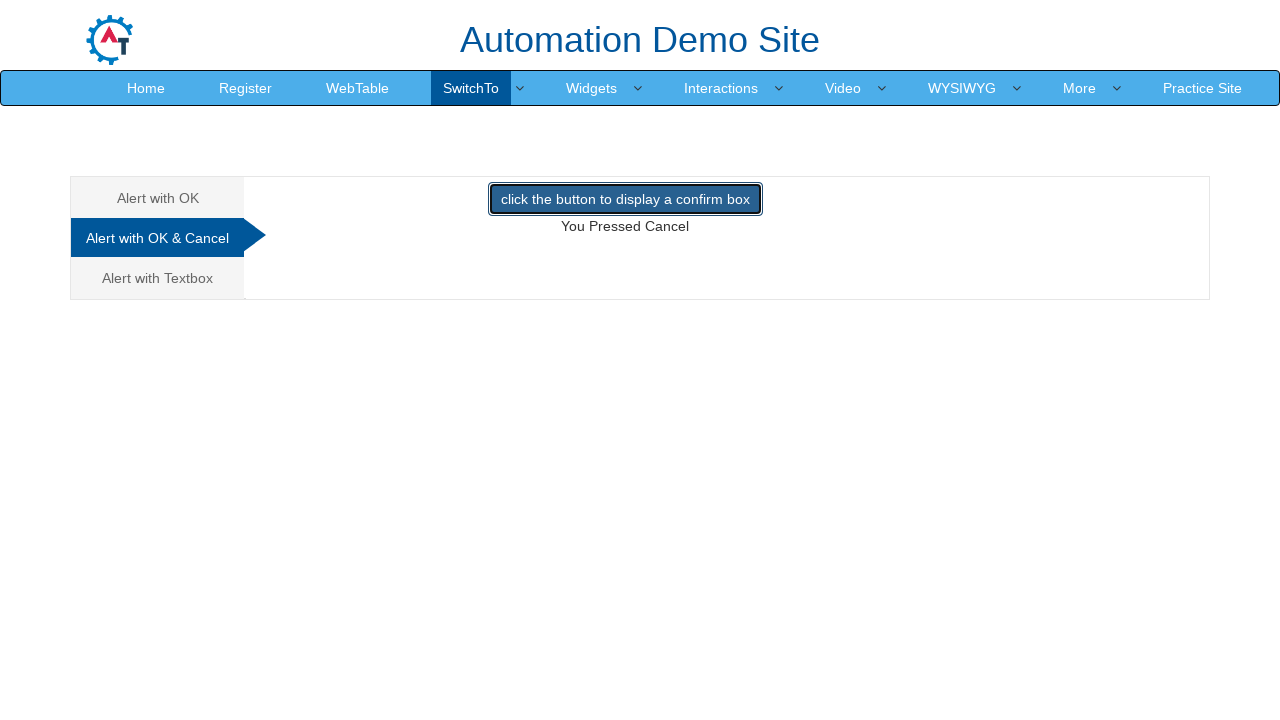

Set up dialog handler to dismiss alerts
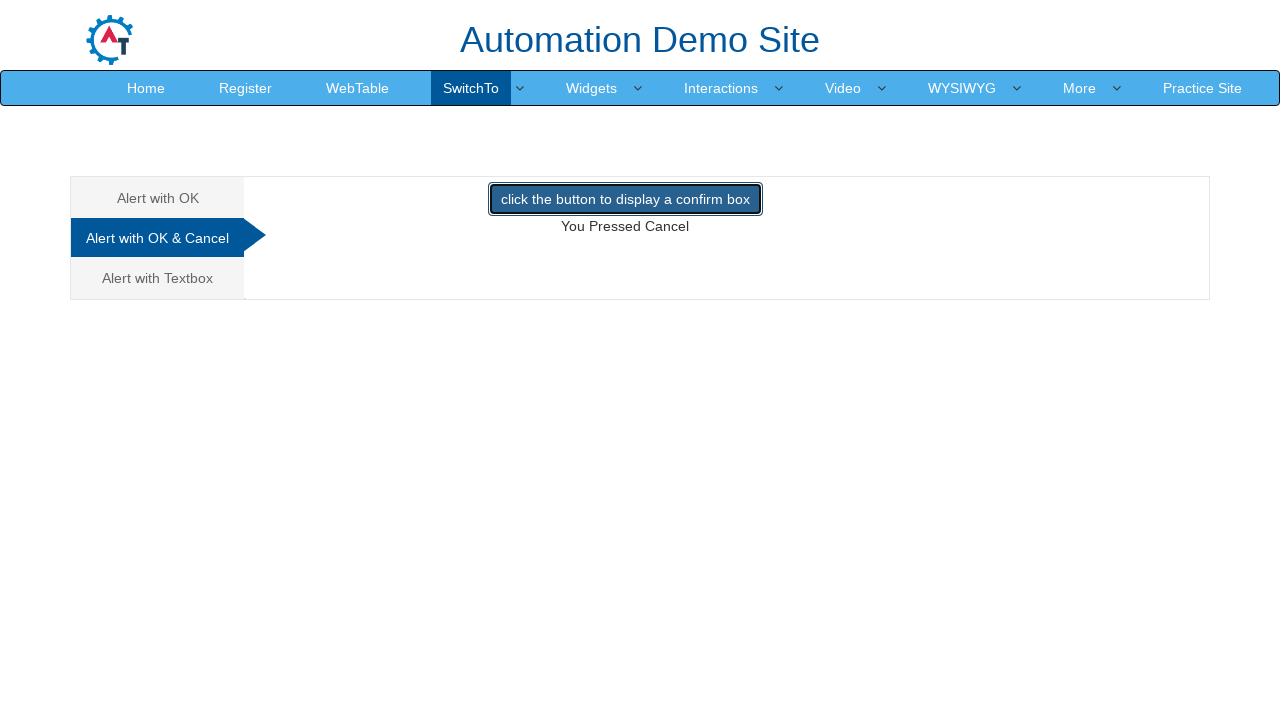

Waited for dialog handling to complete
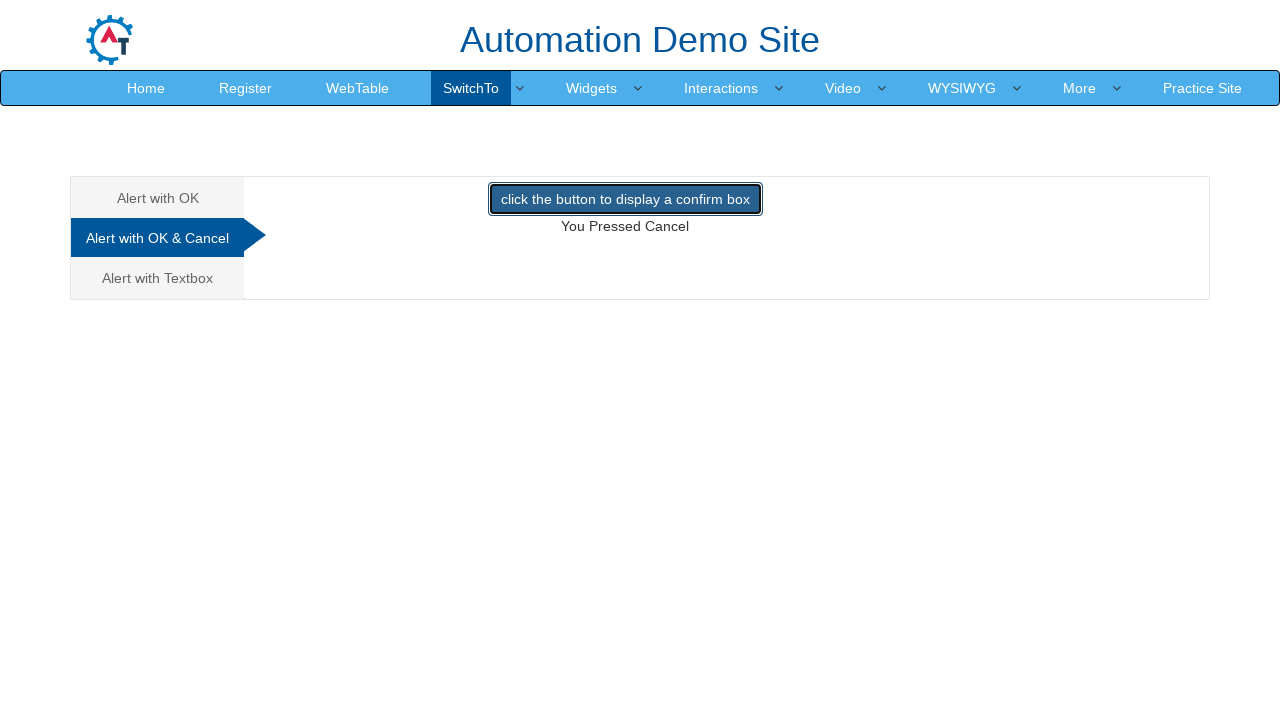

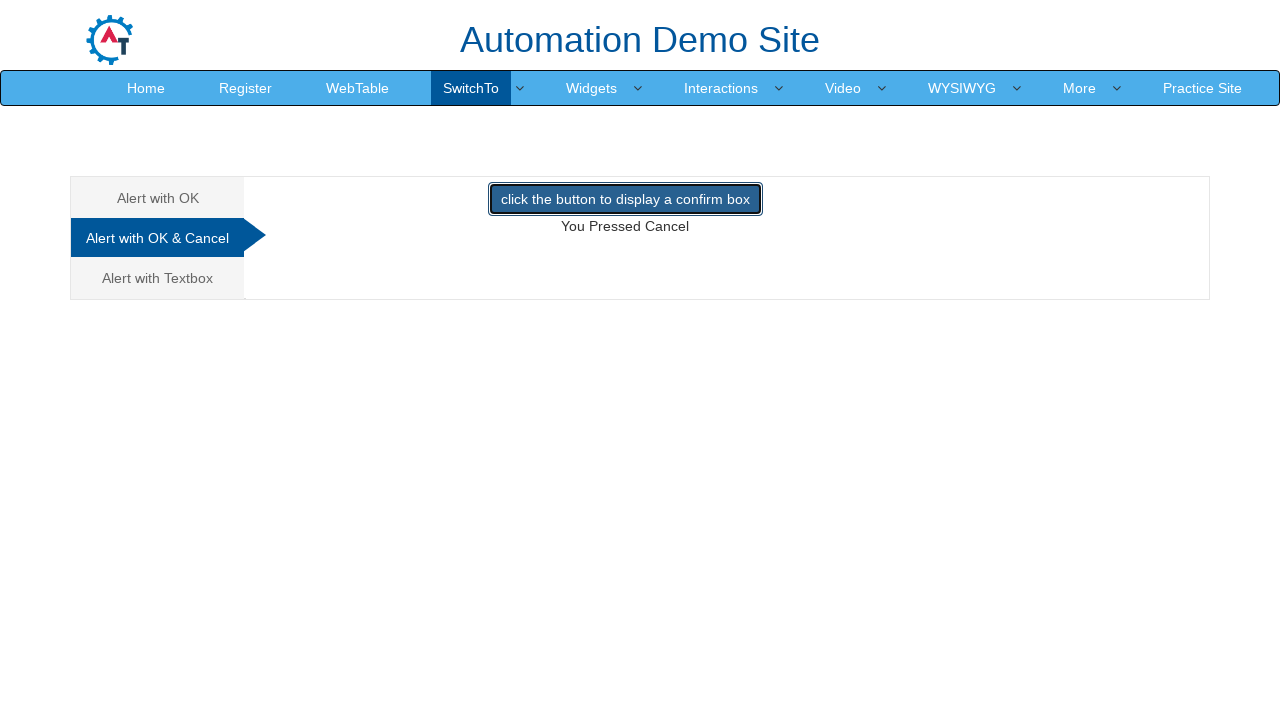